Tests dynamic loading functionality by clicking on a hidden element example link, triggering the loading, and waiting for the dynamically loaded content to appear

Starting URL: https://the-internet.herokuapp.com/dynamic_loading

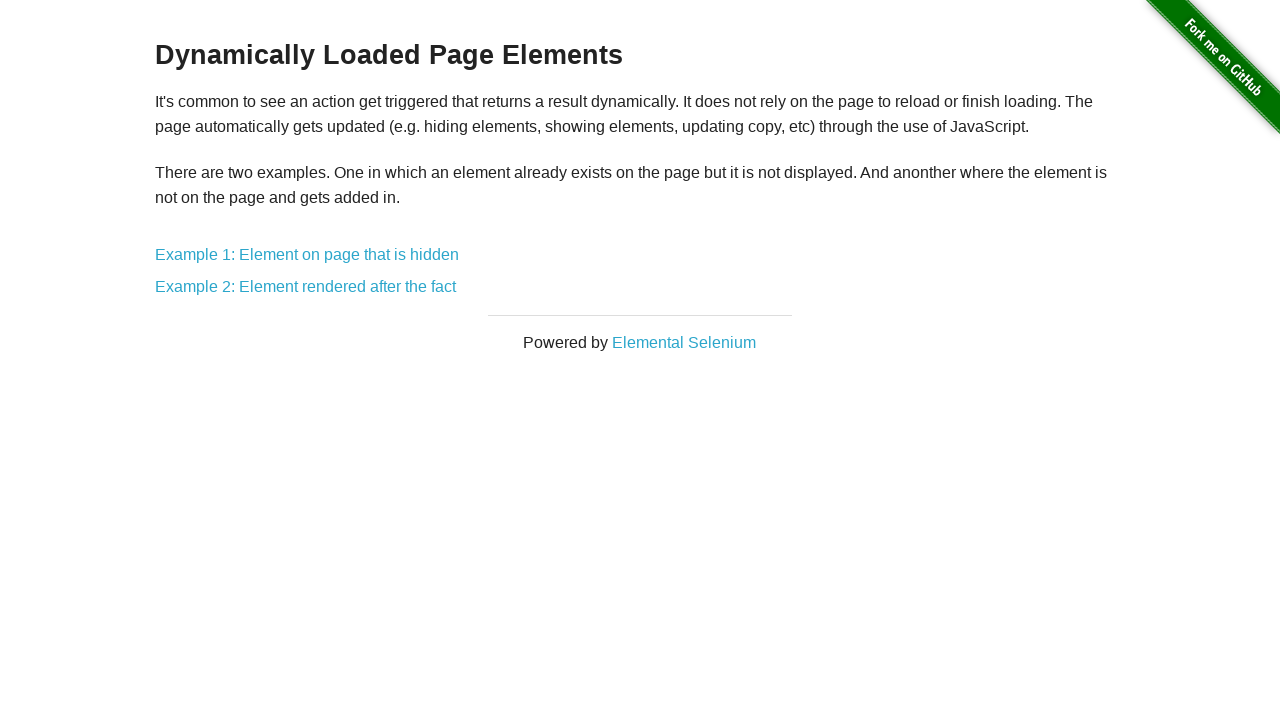

Clicked on 'Example 1: Element on page that is hidden' link at (307, 255) on text='Example 1: Element on page that is hidden'
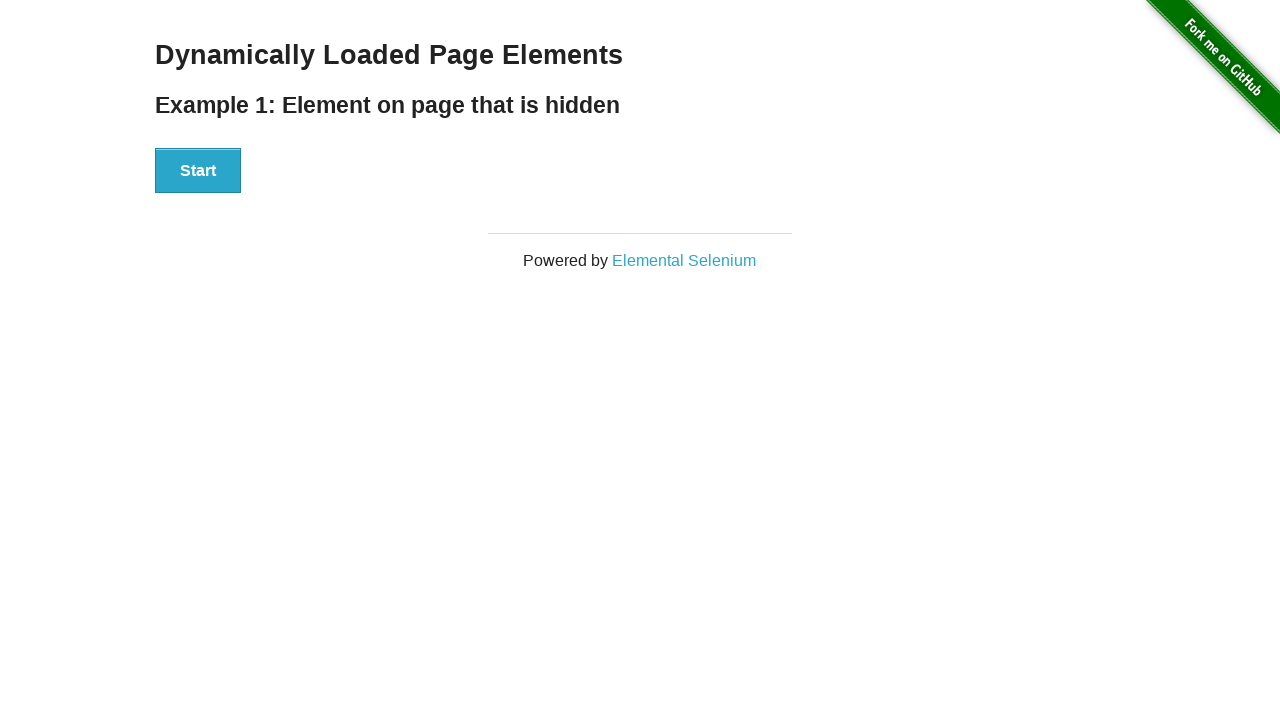

Clicked Start button to trigger dynamic loading at (198, 171) on xpath=//div[@id='start']/button
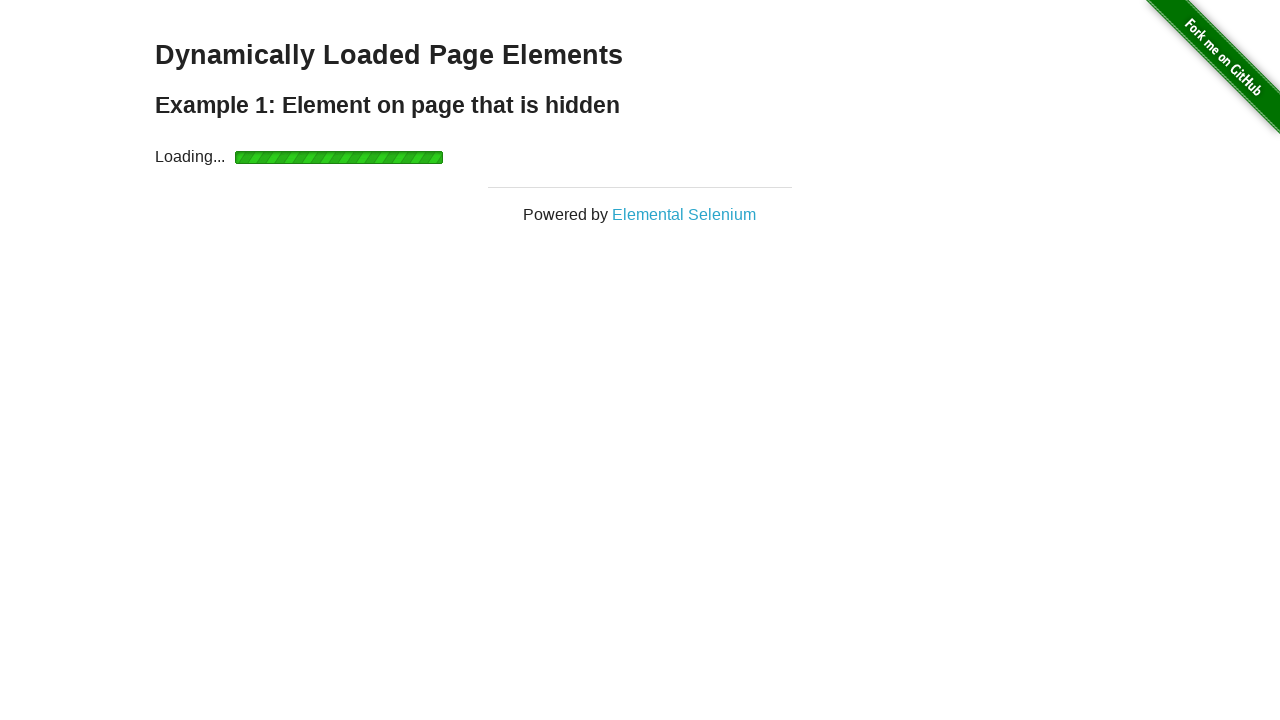

Dynamically loaded content appeared
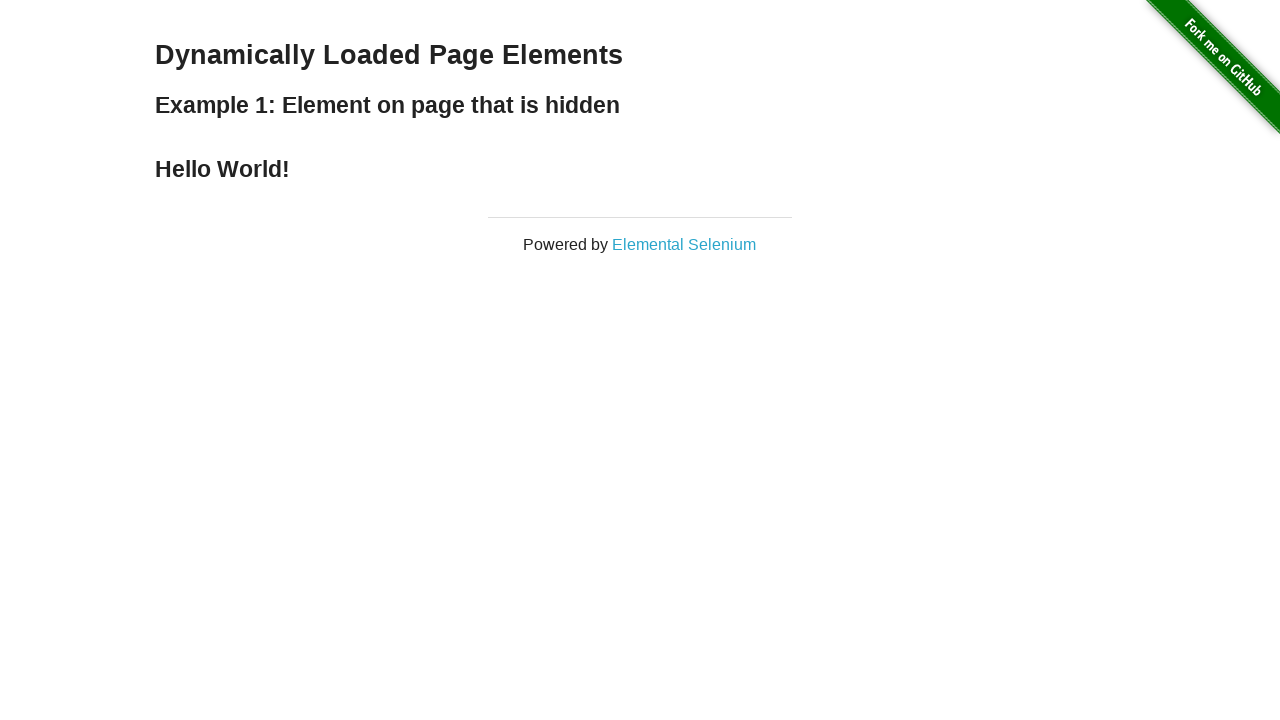

Retrieved loaded text: 'Hello World!'
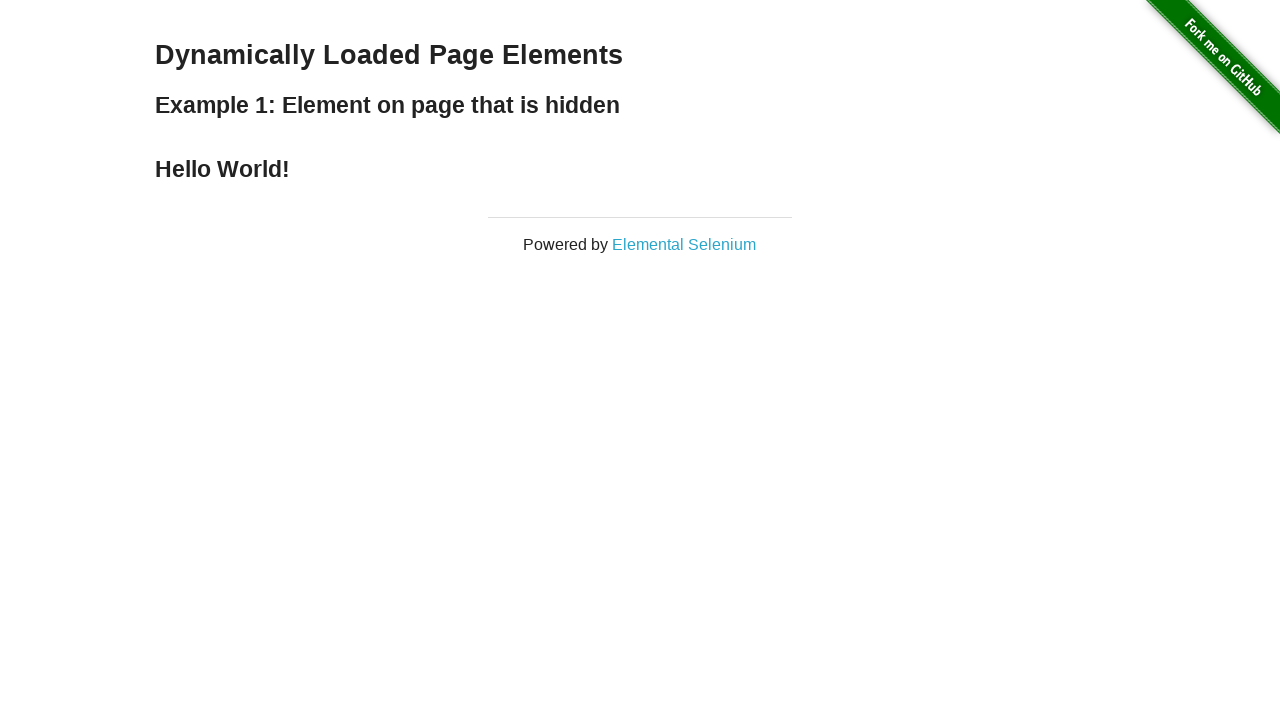

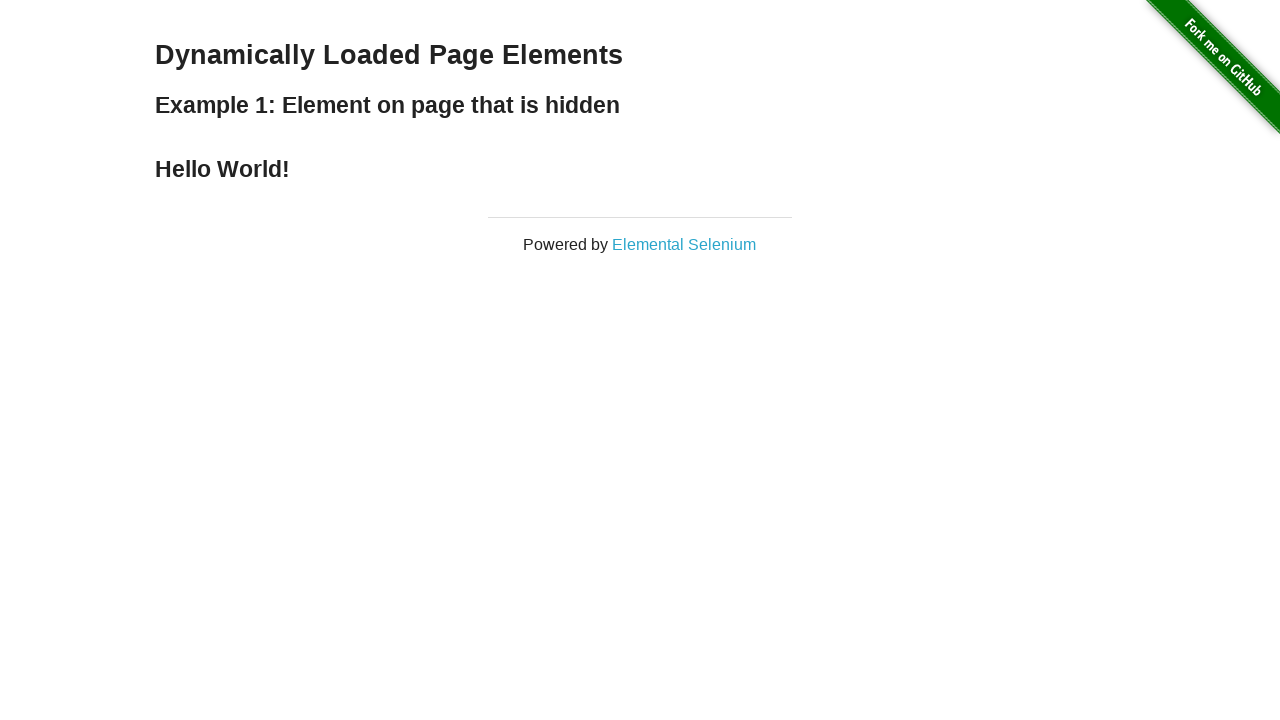